Tests that todo data persists after page reload

Starting URL: https://demo.playwright.dev/todomvc

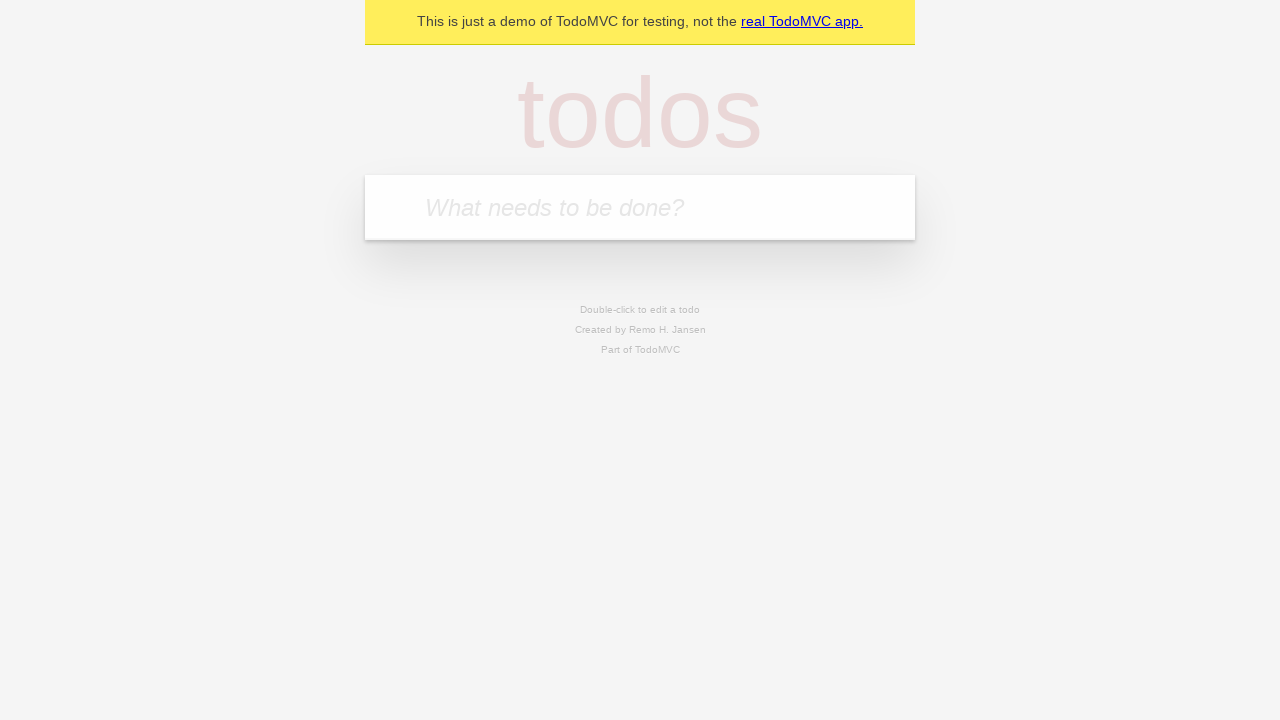

Filled todo input with 'buy some cheese' on internal:attr=[placeholder="What needs to be done?"i]
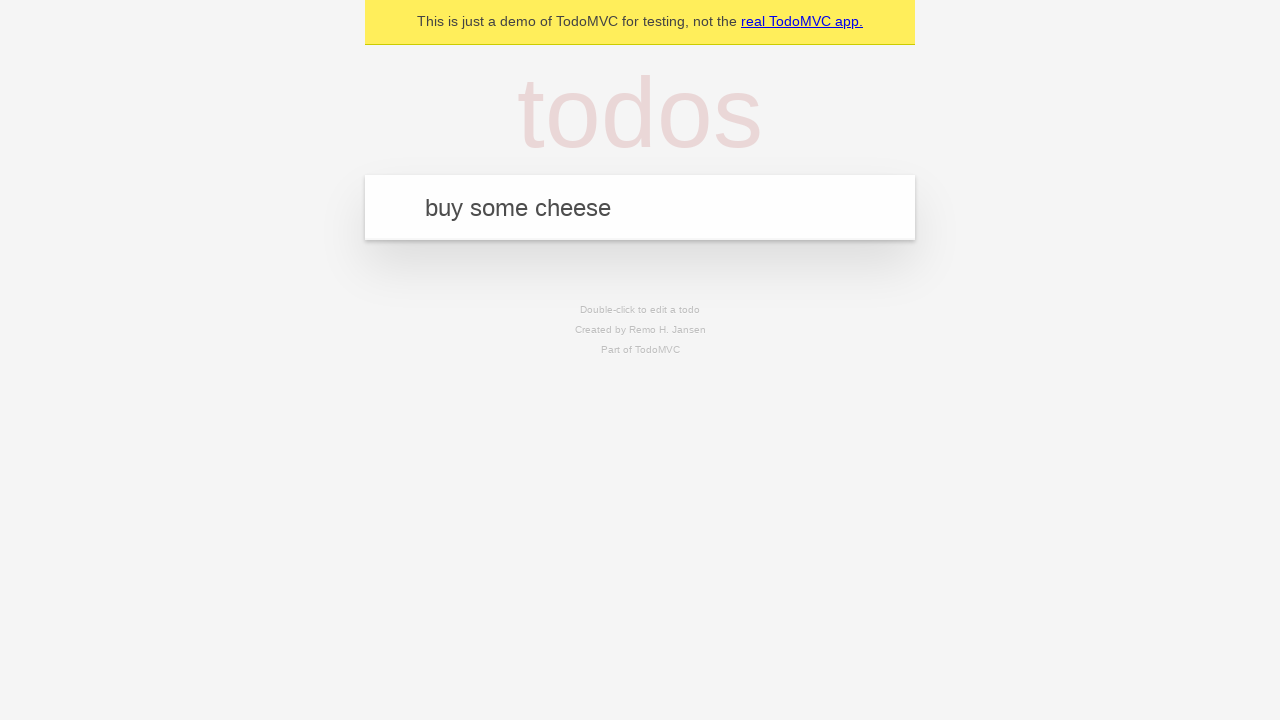

Pressed Enter to create first todo on internal:attr=[placeholder="What needs to be done?"i]
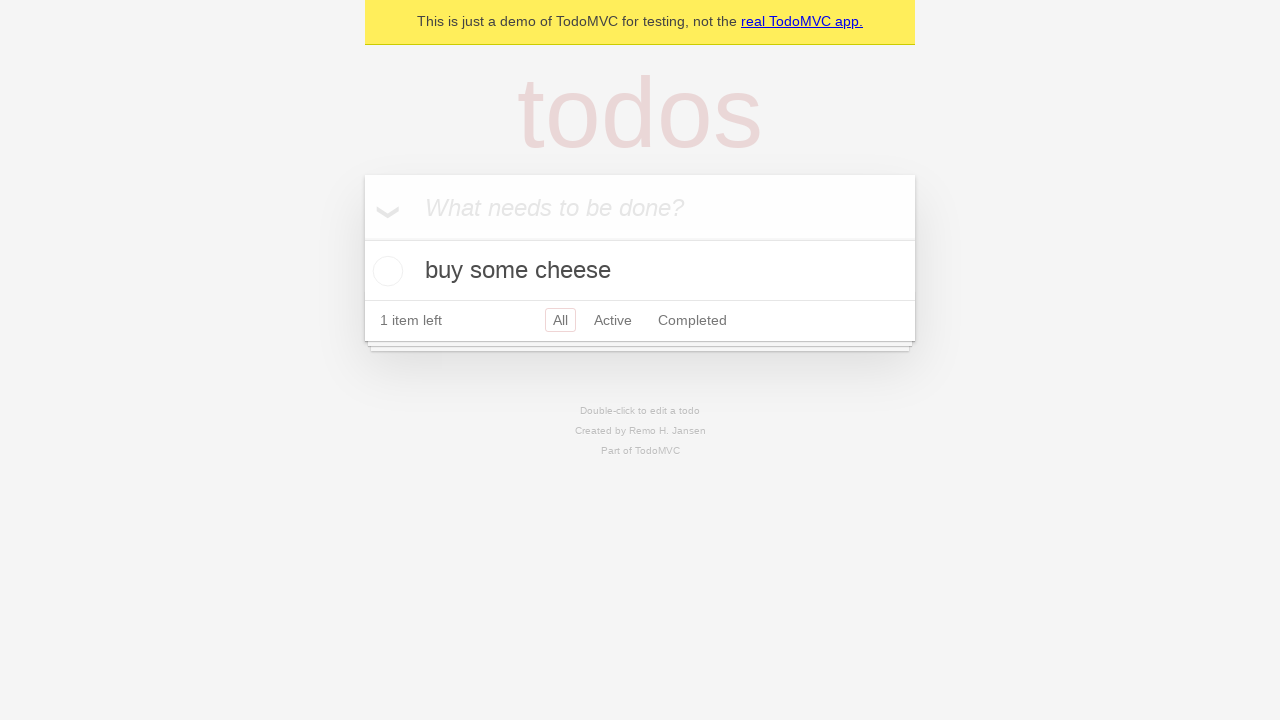

Filled todo input with 'feed the cat' on internal:attr=[placeholder="What needs to be done?"i]
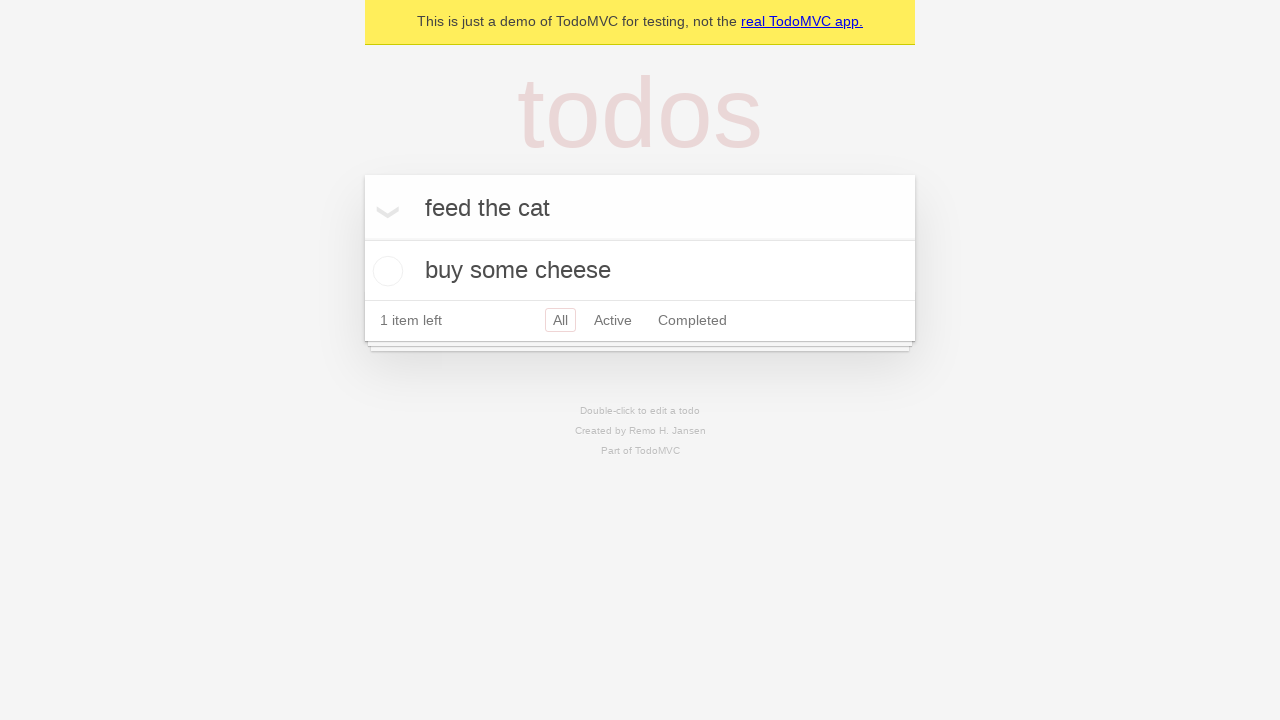

Pressed Enter to create second todo on internal:attr=[placeholder="What needs to be done?"i]
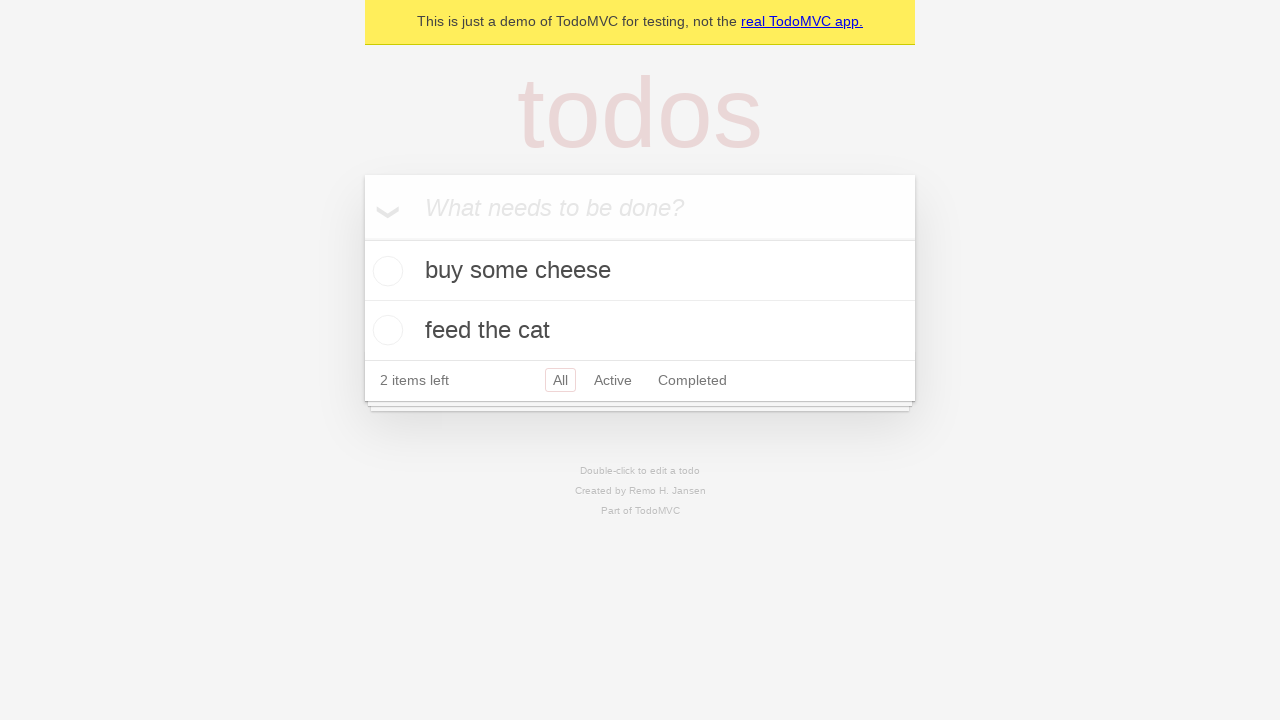

Checked the first todo item as completed at (385, 271) on internal:testid=[data-testid="todo-item"s] >> nth=0 >> internal:role=checkbox
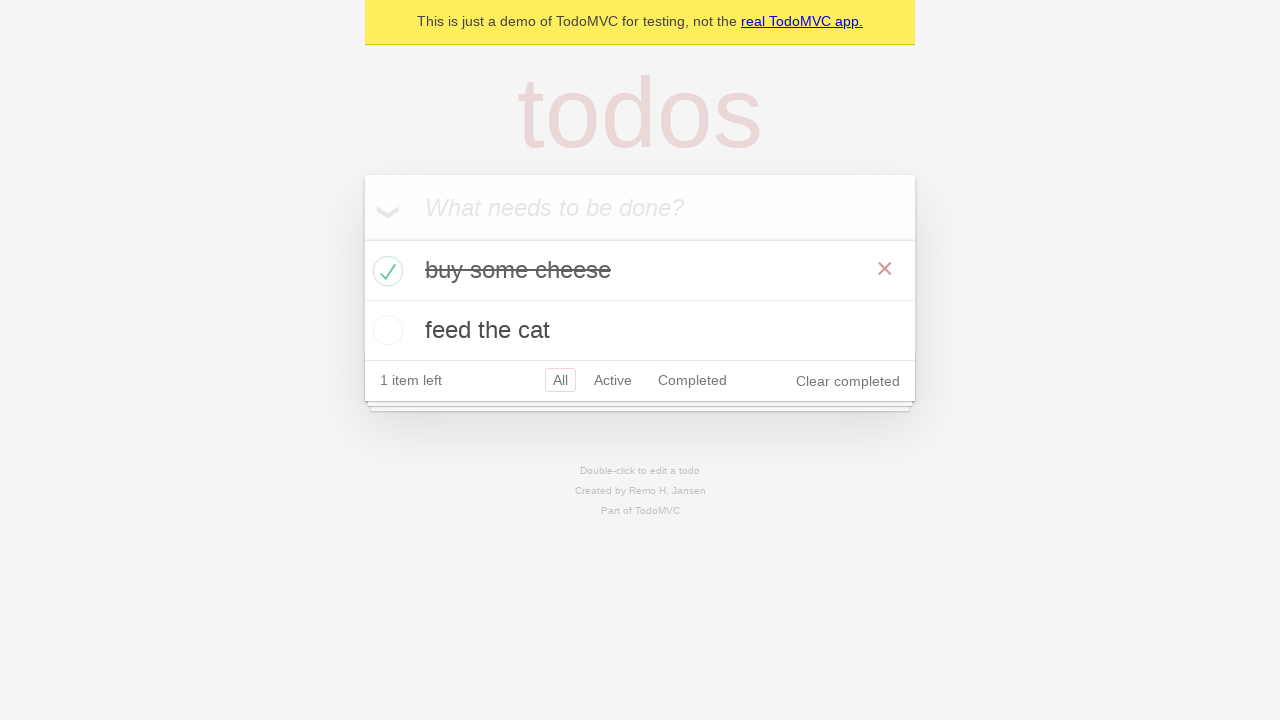

Reloaded the page to verify data persistence
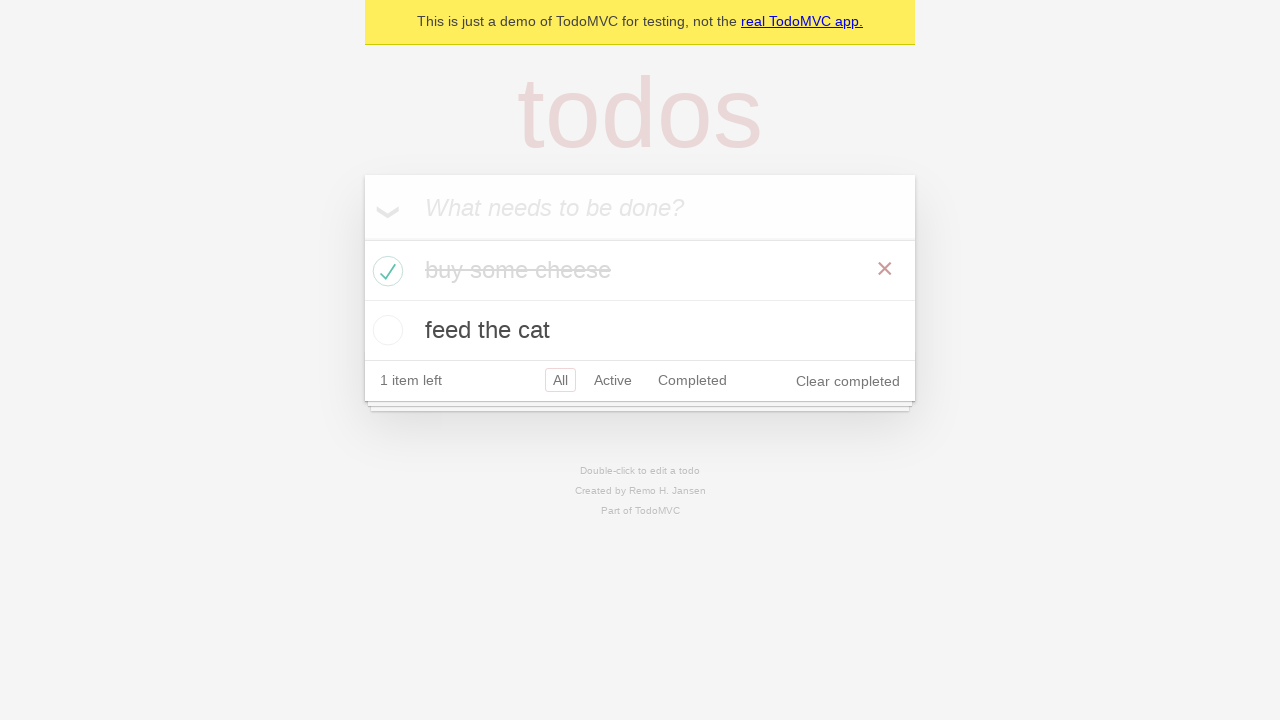

Waited for todo items to load after page refresh
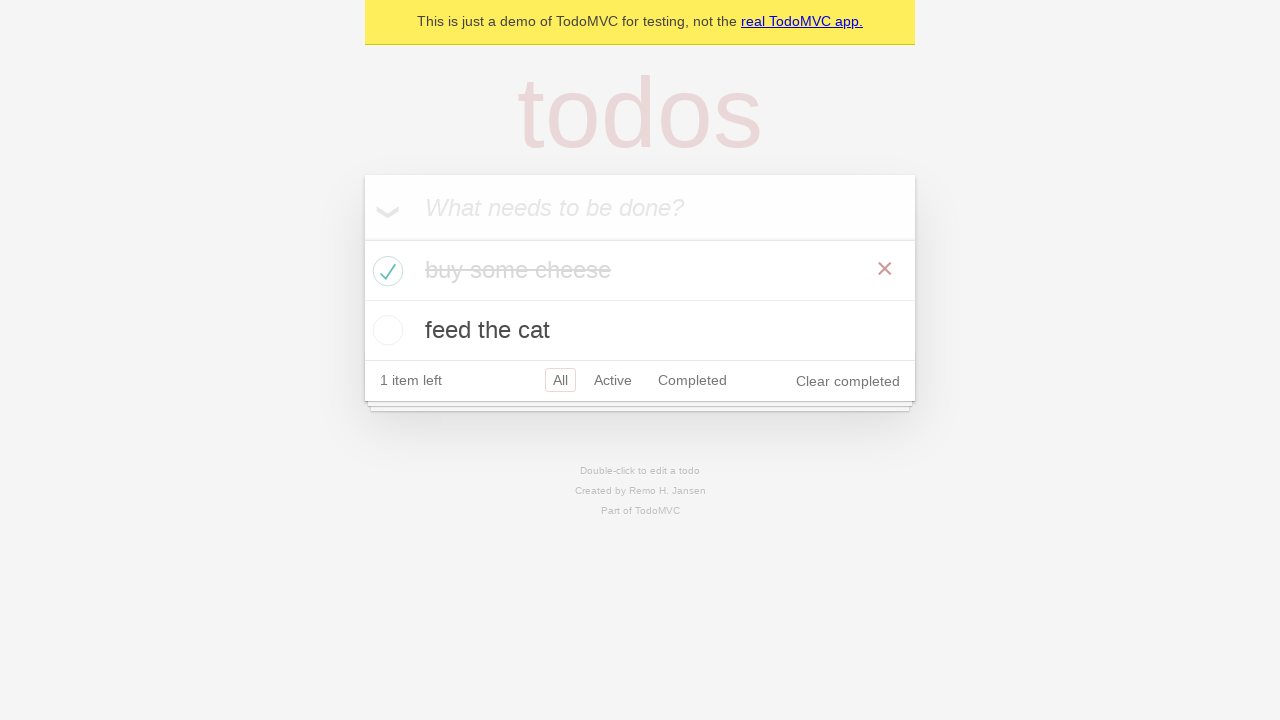

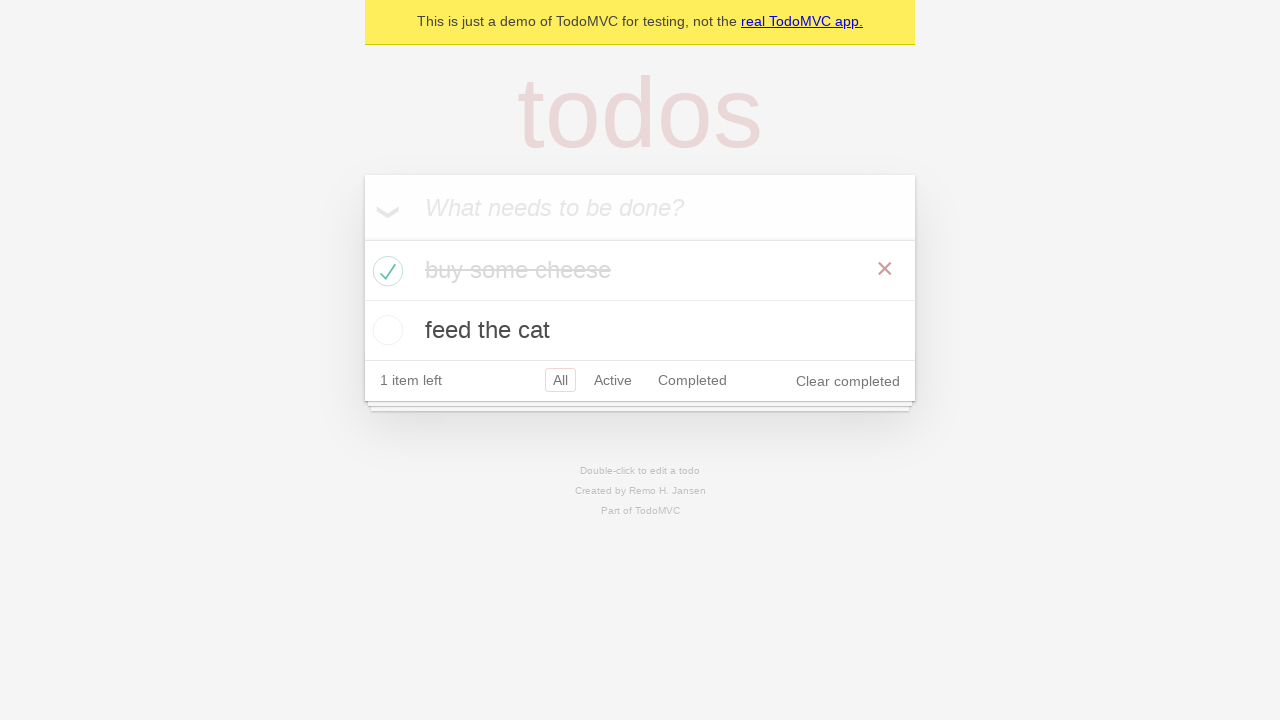